Tests filling out a practice form on DemoQA by entering personal information including first name, last name, email, selecting a gender radio button, entering phone number, and clicking the date of birth input field.

Starting URL: https://demoqa.com/automation-practice-form

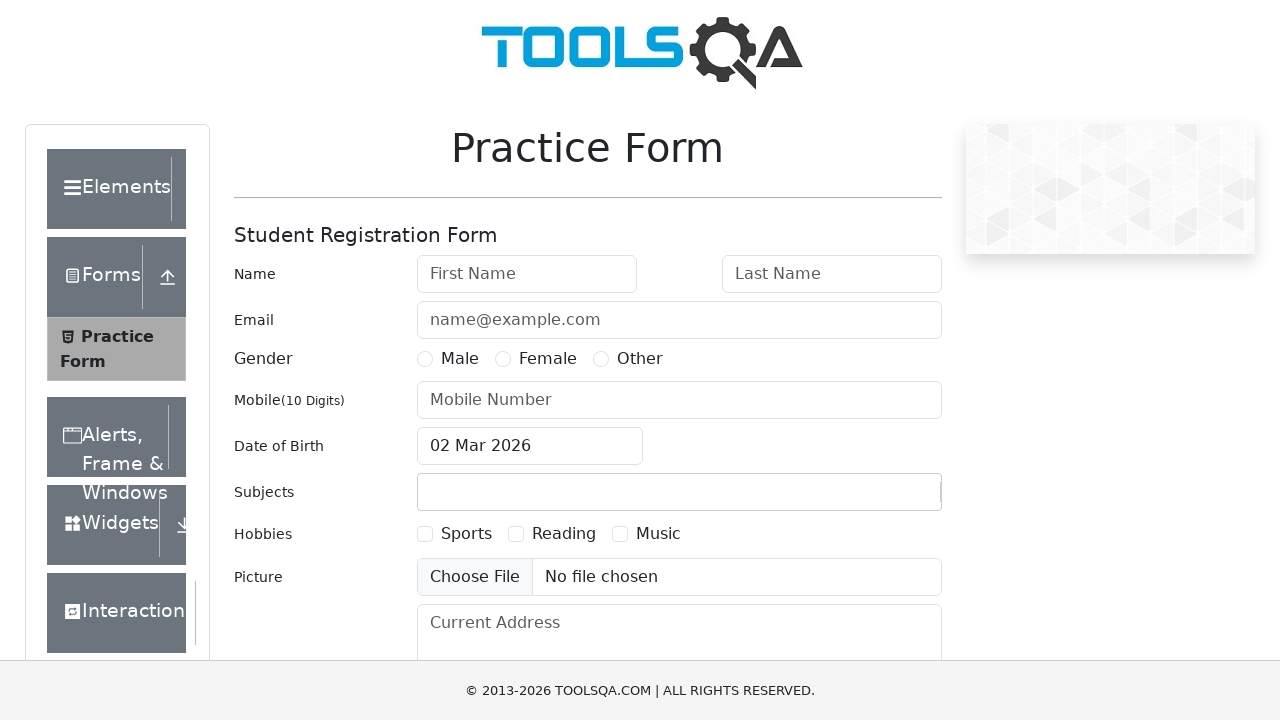

Practice Form page title loaded and visible
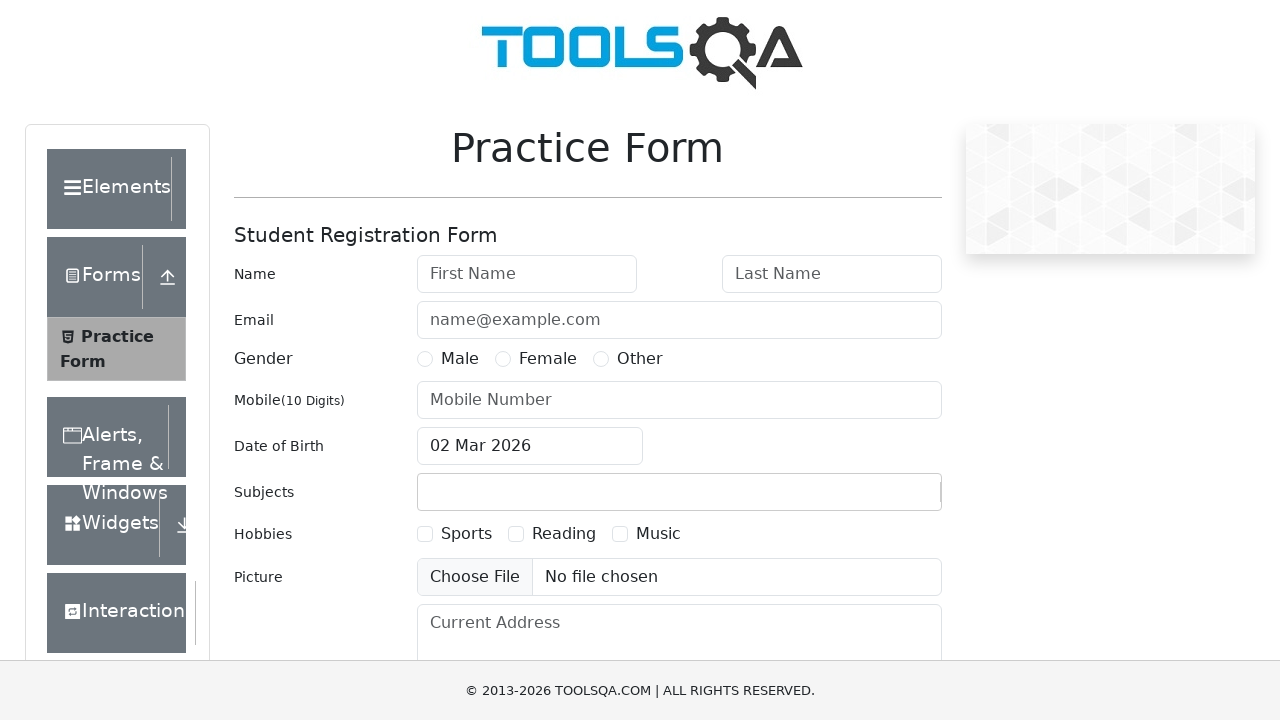

Filled first name field with 'Alex' on #firstName
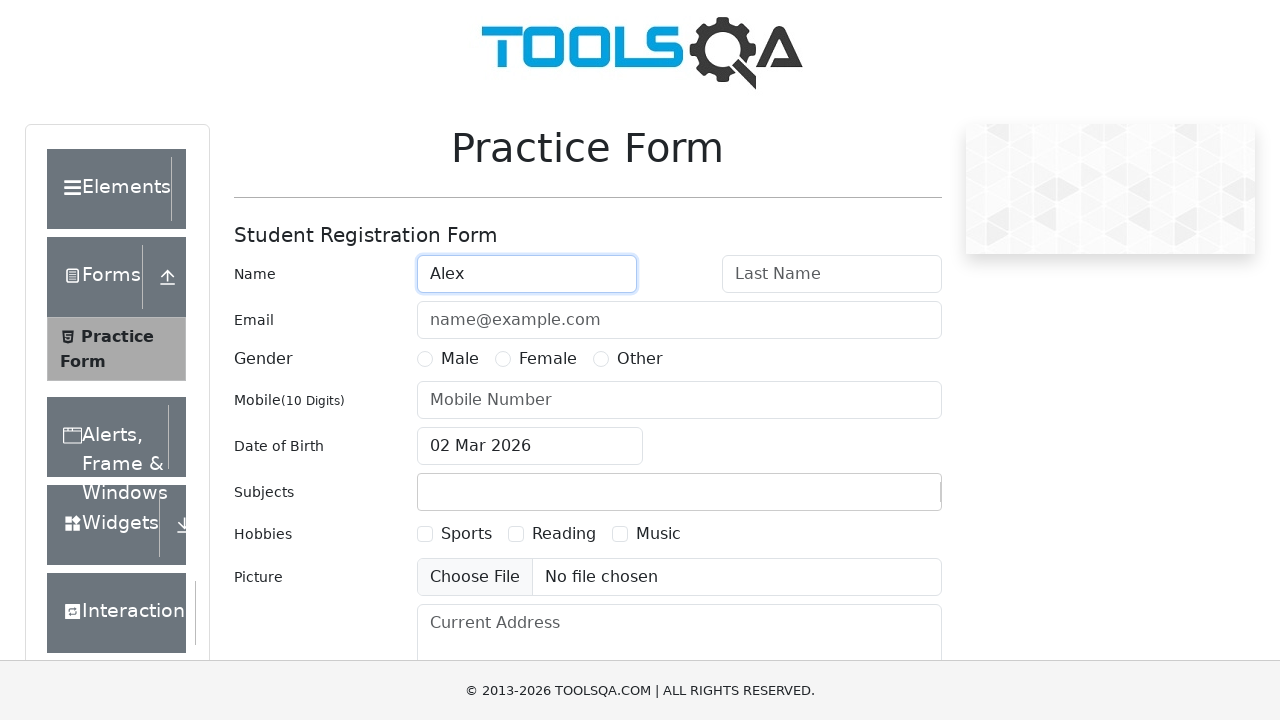

Filled last name field with 'Haikin' on #lastName
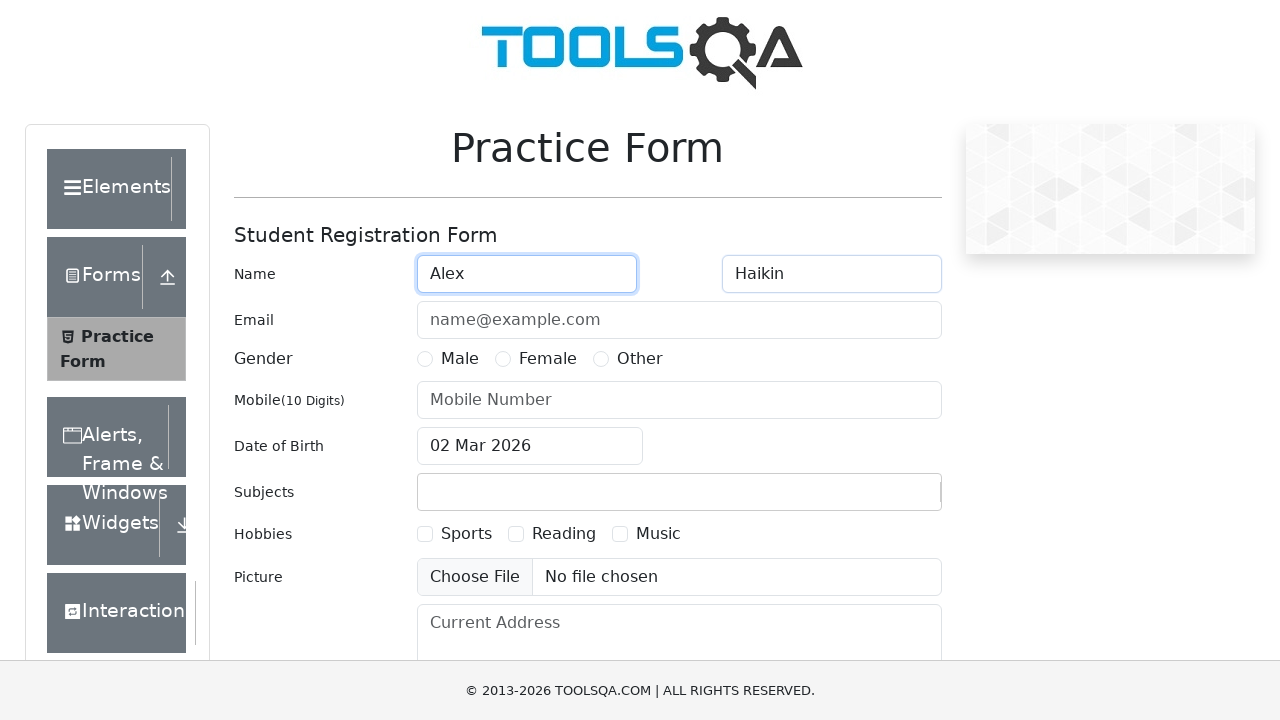

Filled email field with 'al.hai@mail.ru' on #userEmail
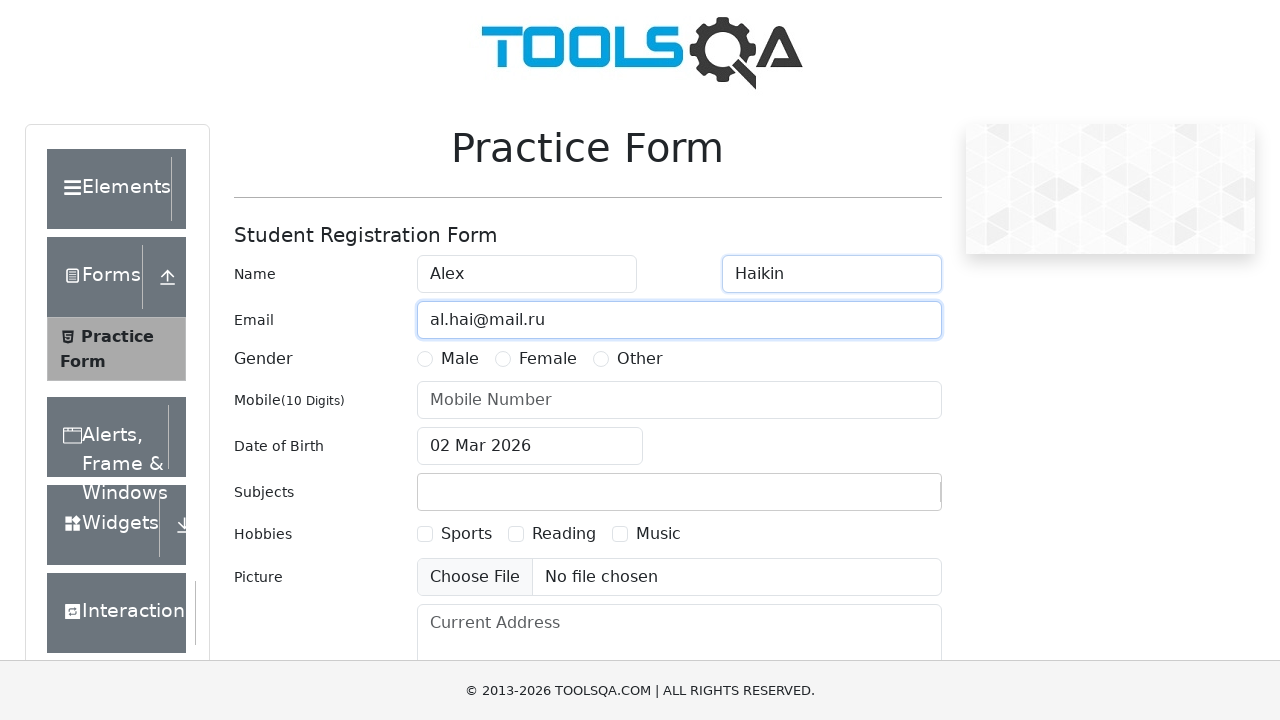

Clicked gender radio button option 3 at (640, 359) on label[for='gender-radio-3']
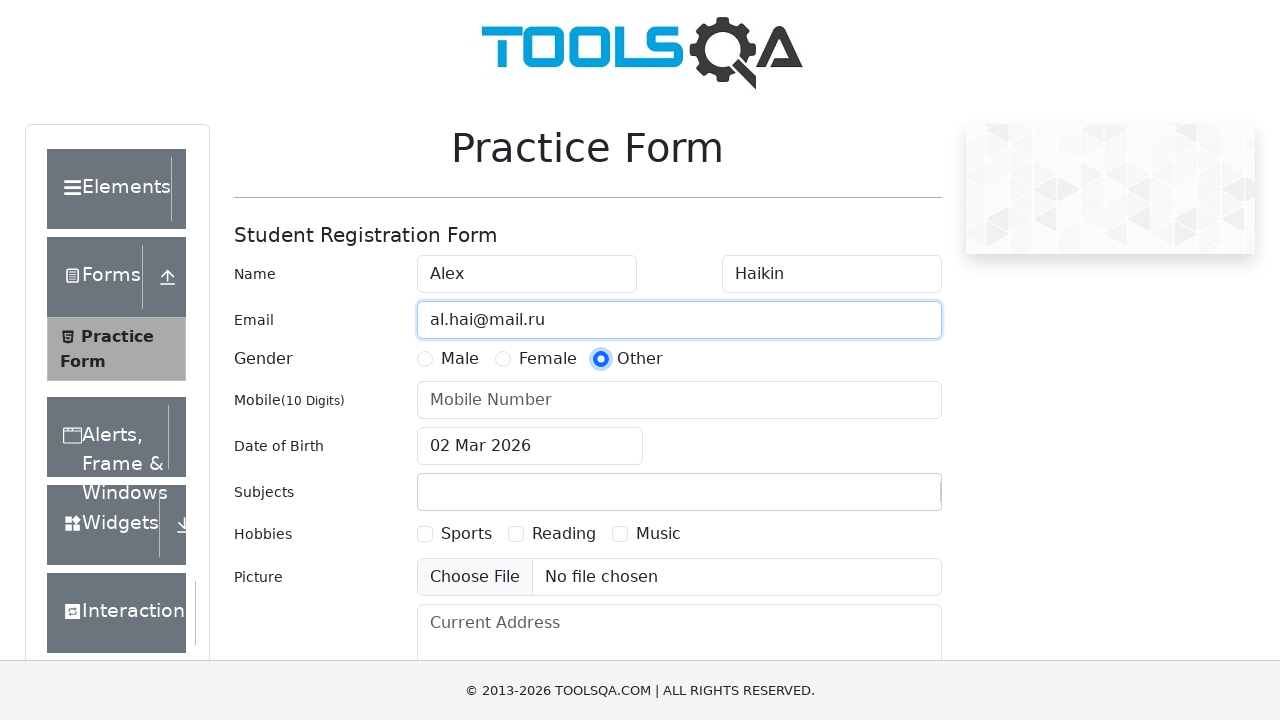

Verified gender radio button 3 is selected
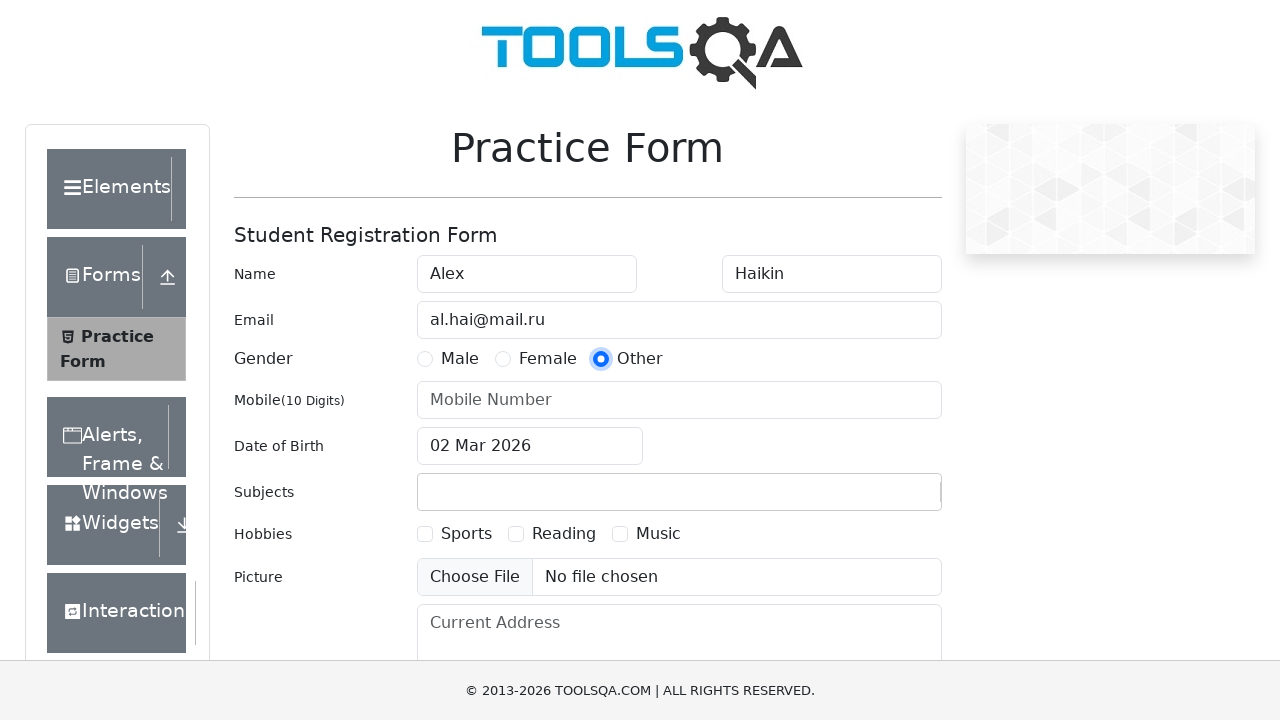

Filled phone number field with '89996663322' on #userNumber
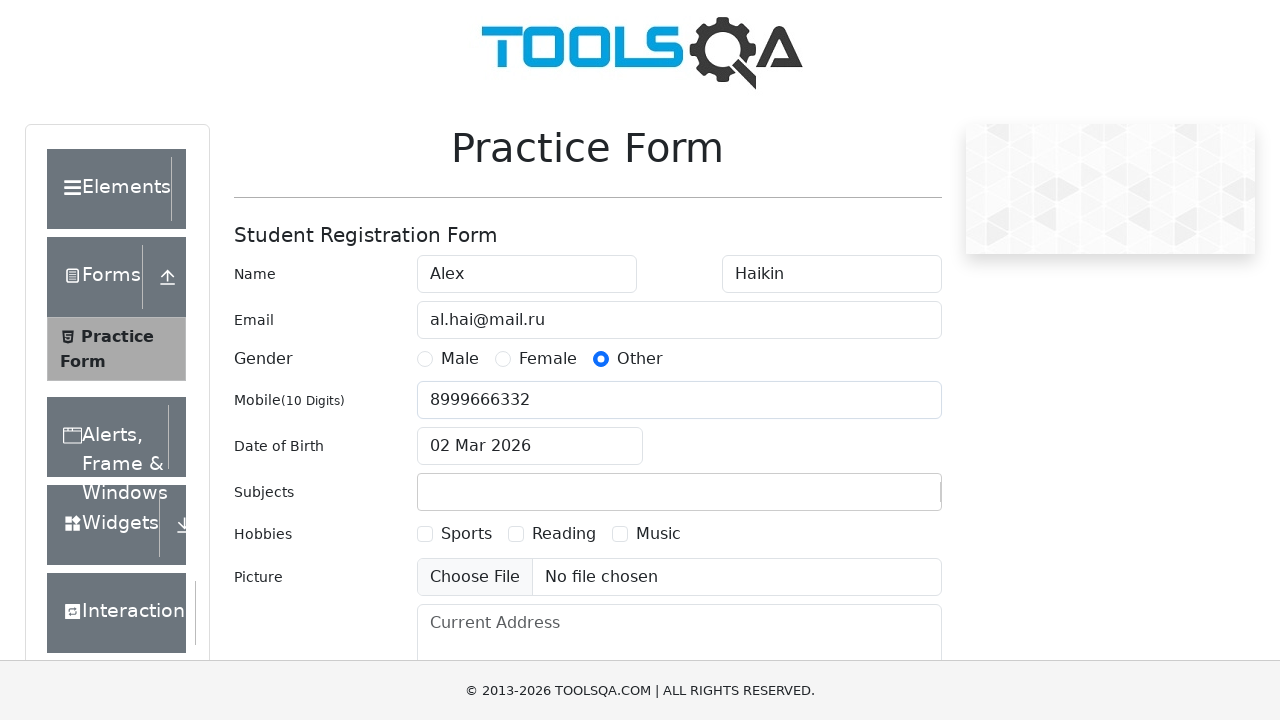

Clicked date of birth input field at (530, 446) on #dateOfBirthInput
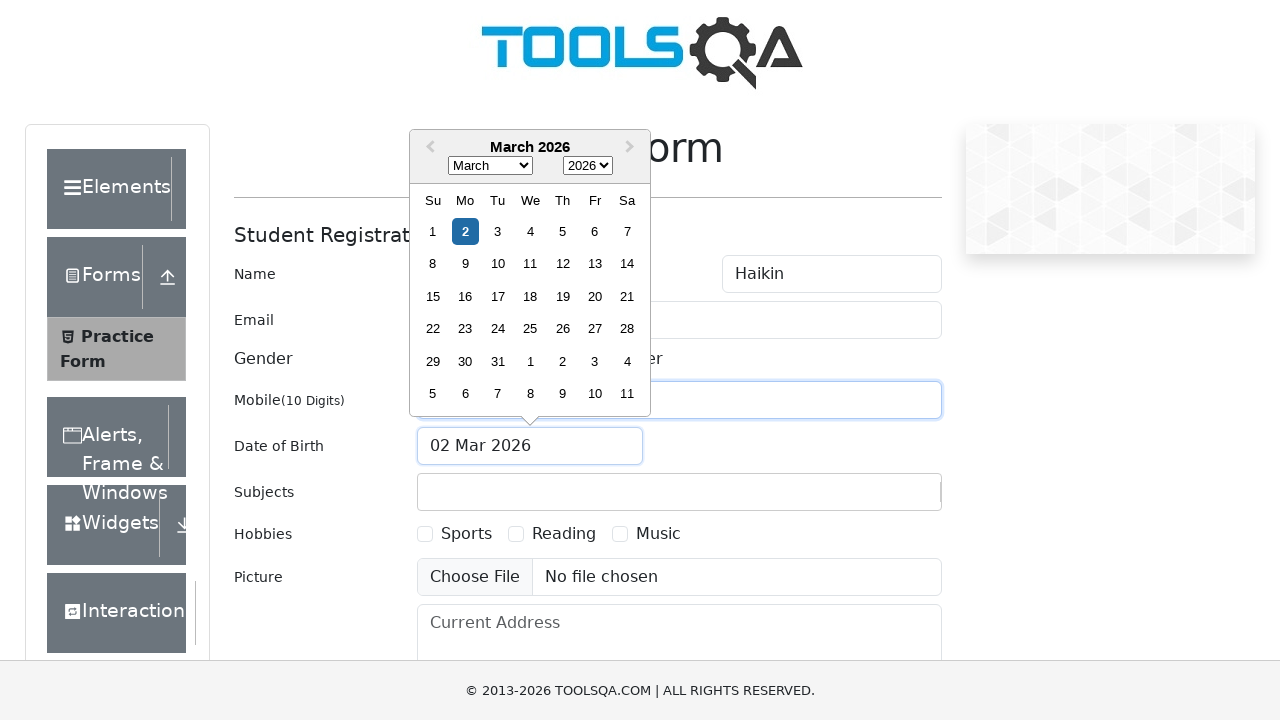

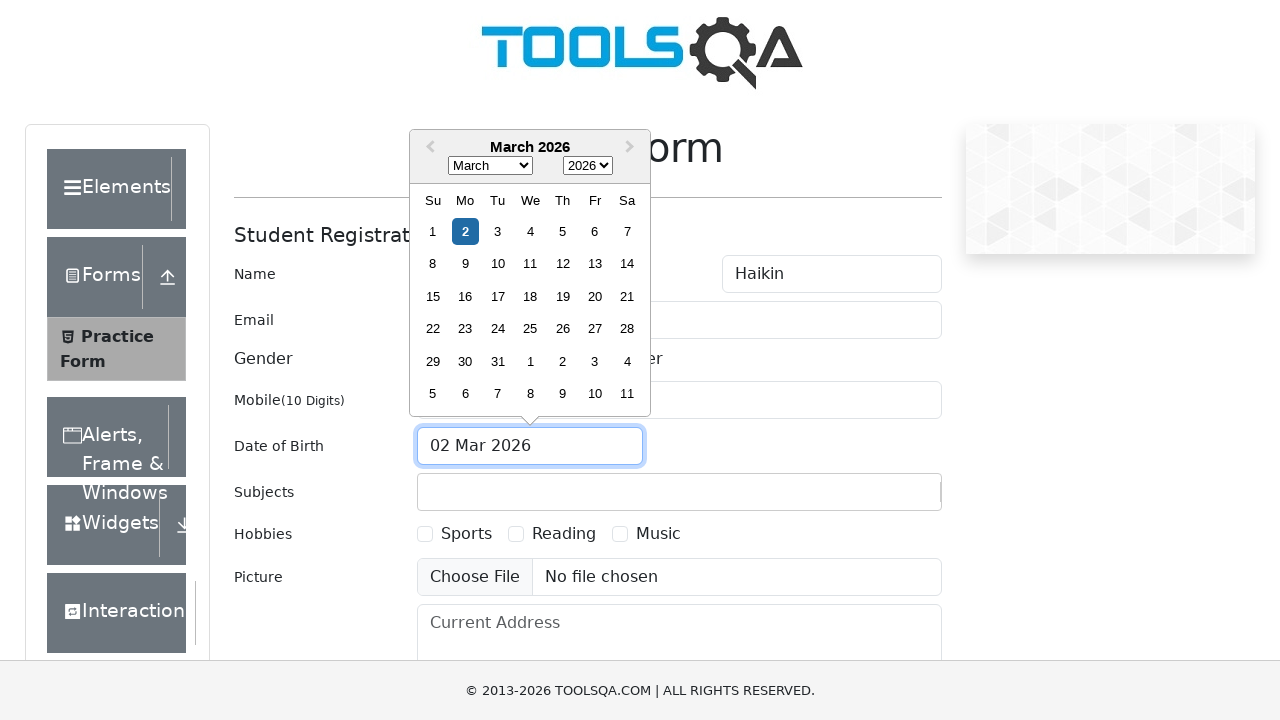